Tests scrolling to a specific element and clicking on the 'Inputs' link

Starting URL: https://practice.cydeo.com/

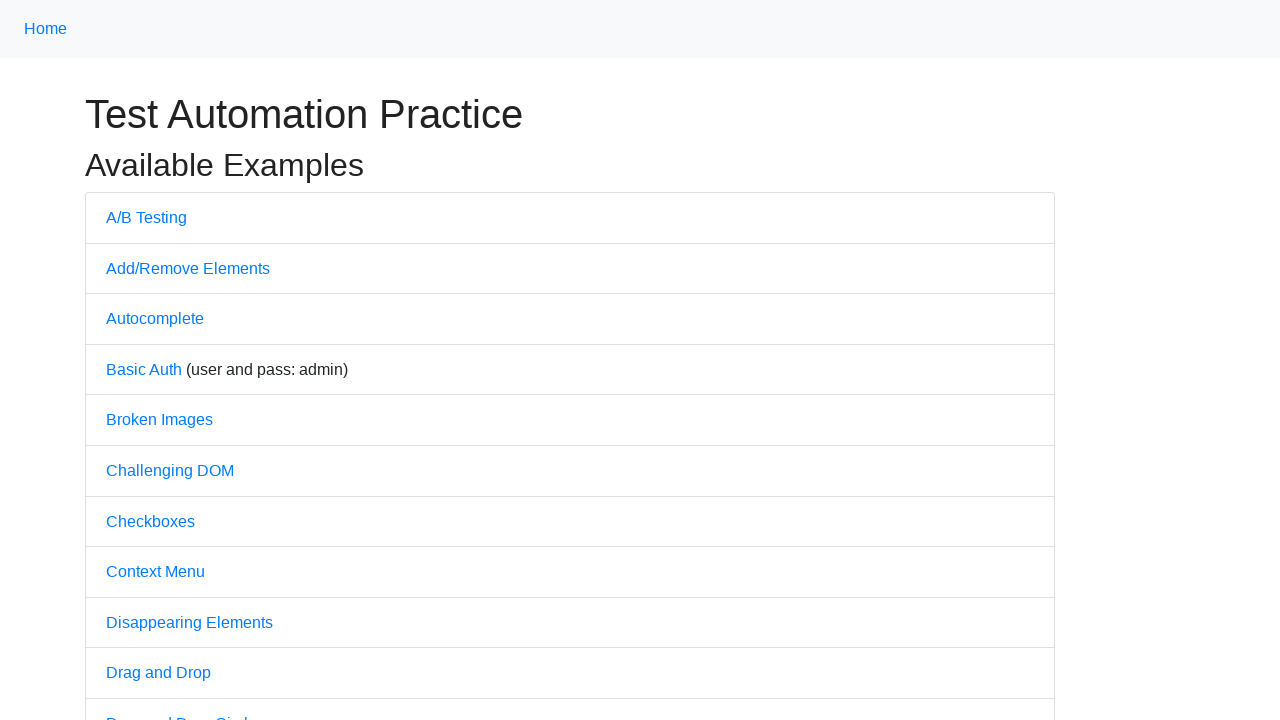

Located the Inputs button element
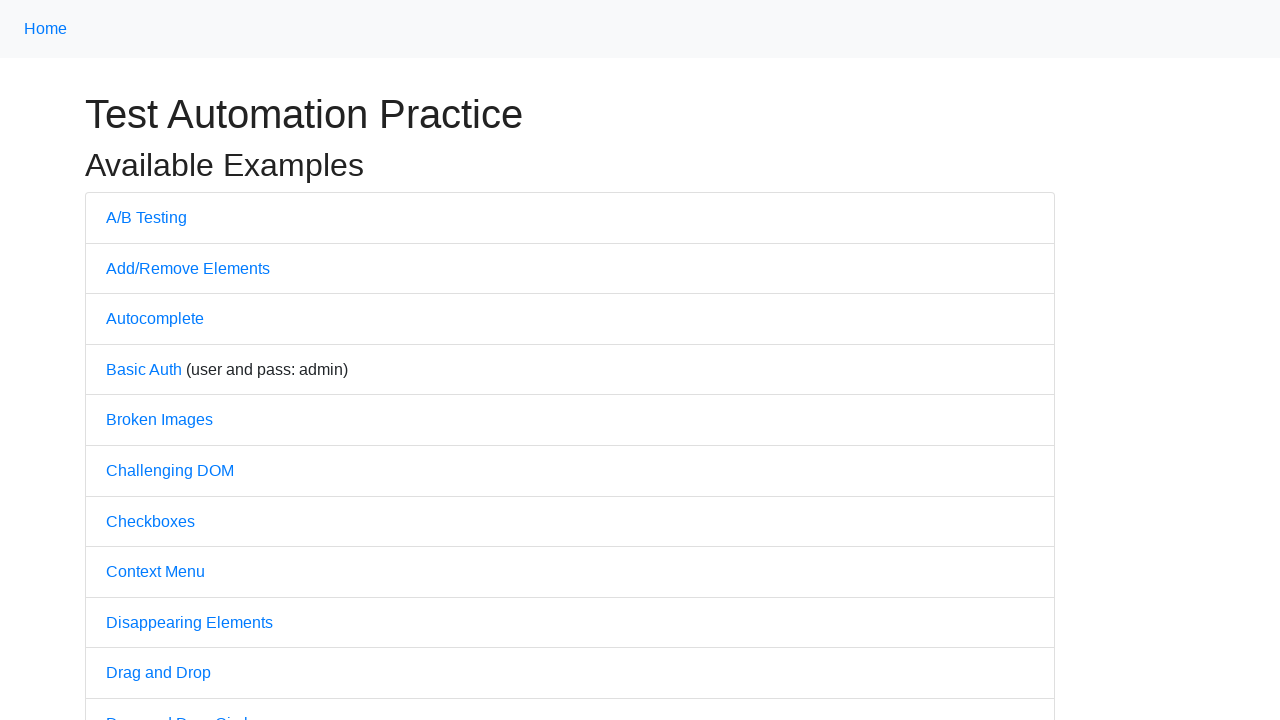

Scrolled to the Inputs button to bring it into view
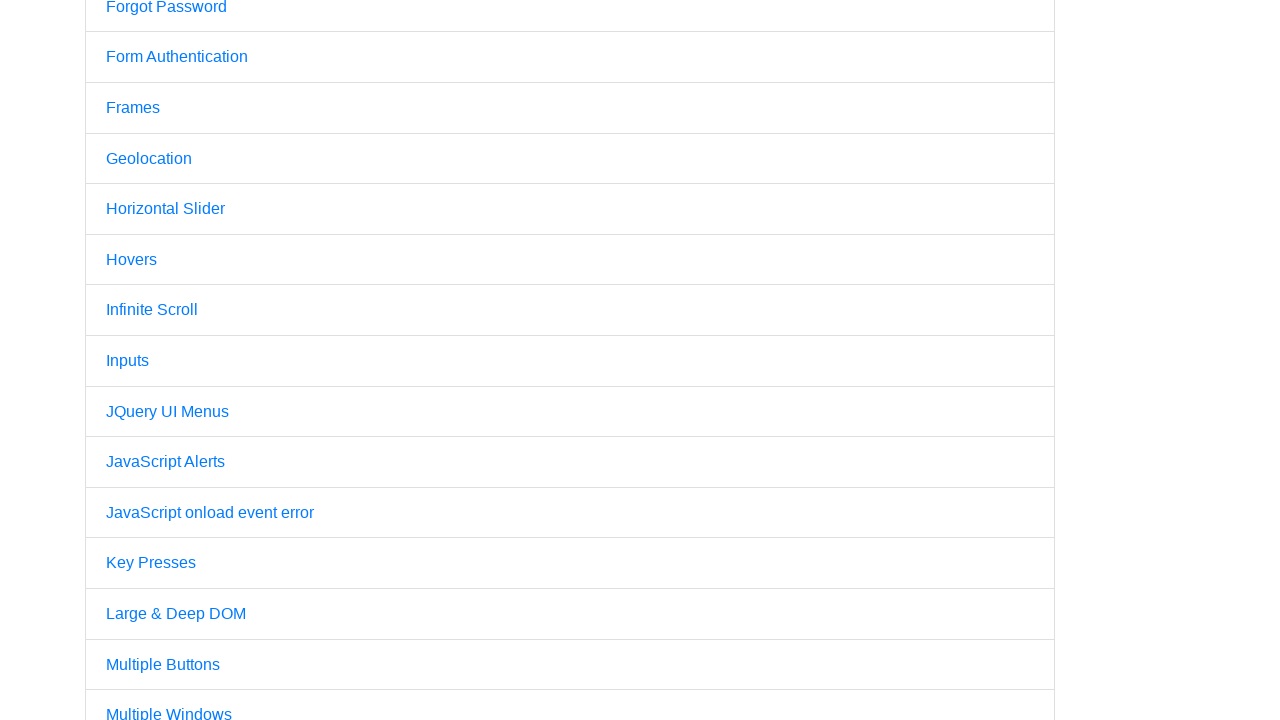

Clicked on the Inputs link at (570, 361) on xpath=//li[a[@href='/inputs']]
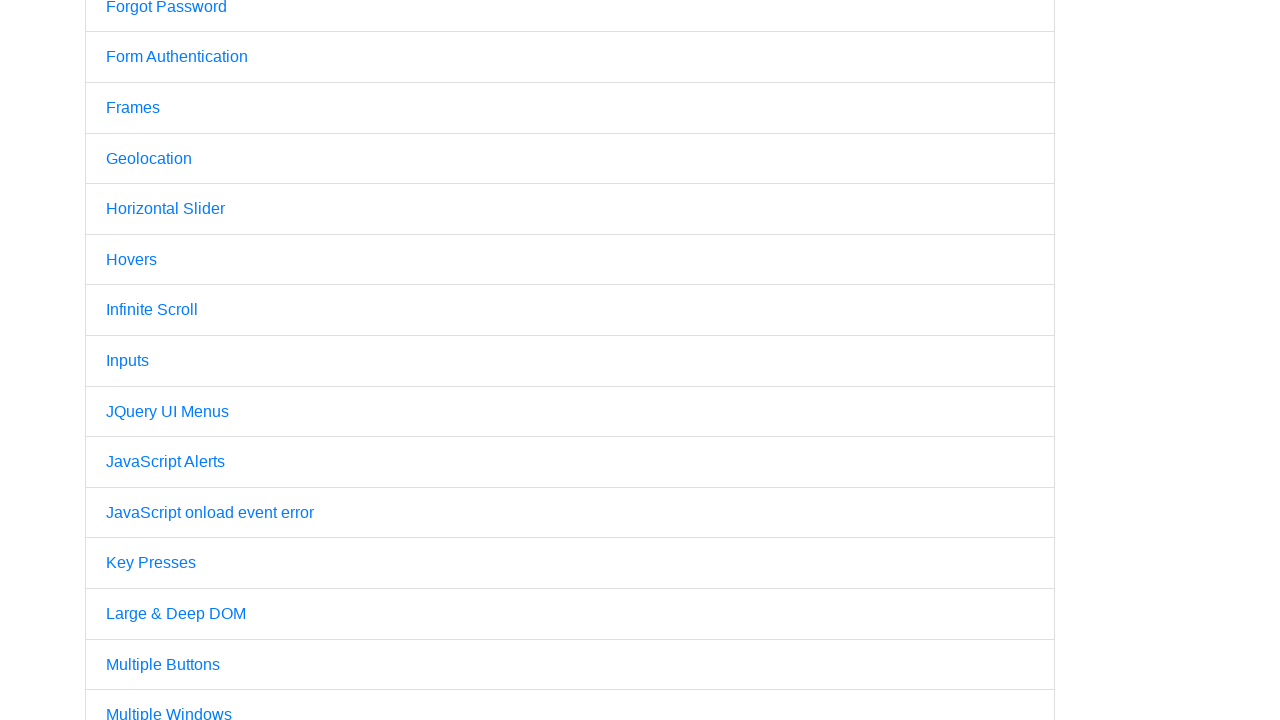

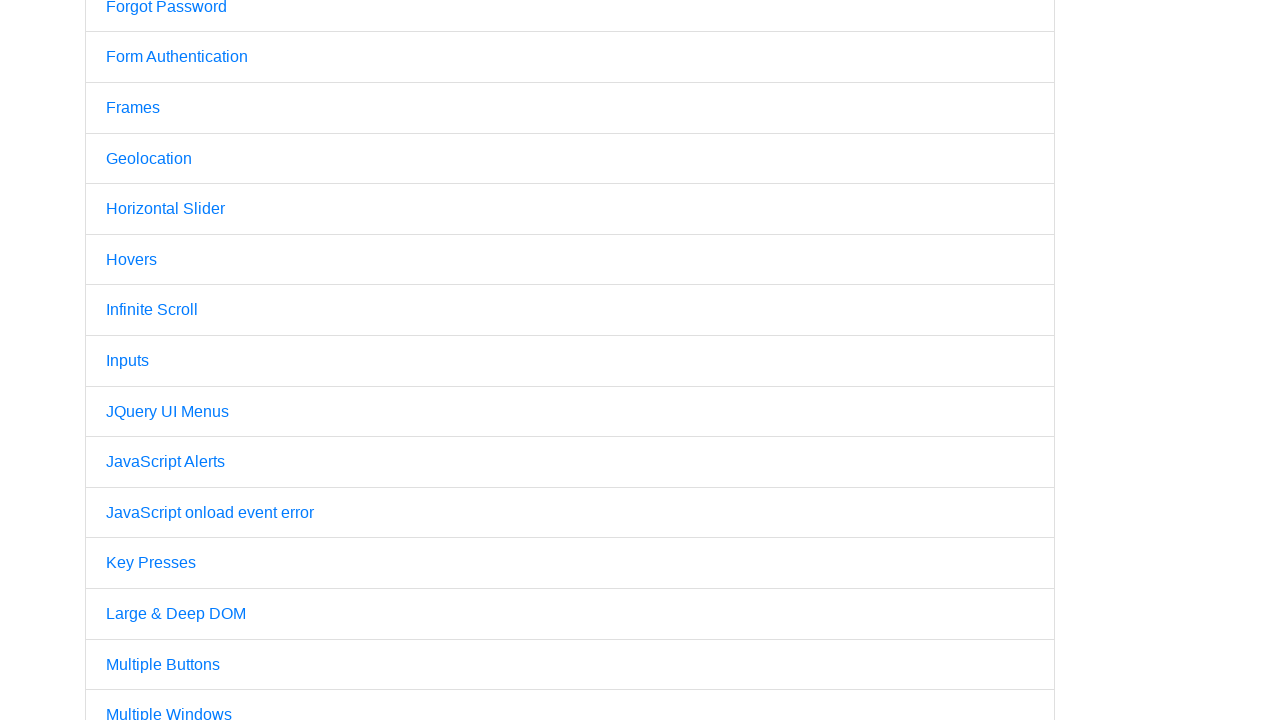